Tests nested iframe navigation by switching between different frames (left, bottom, right, middle) and verifying text content in each frame

Starting URL: https://the-internet.herokuapp.com/frames

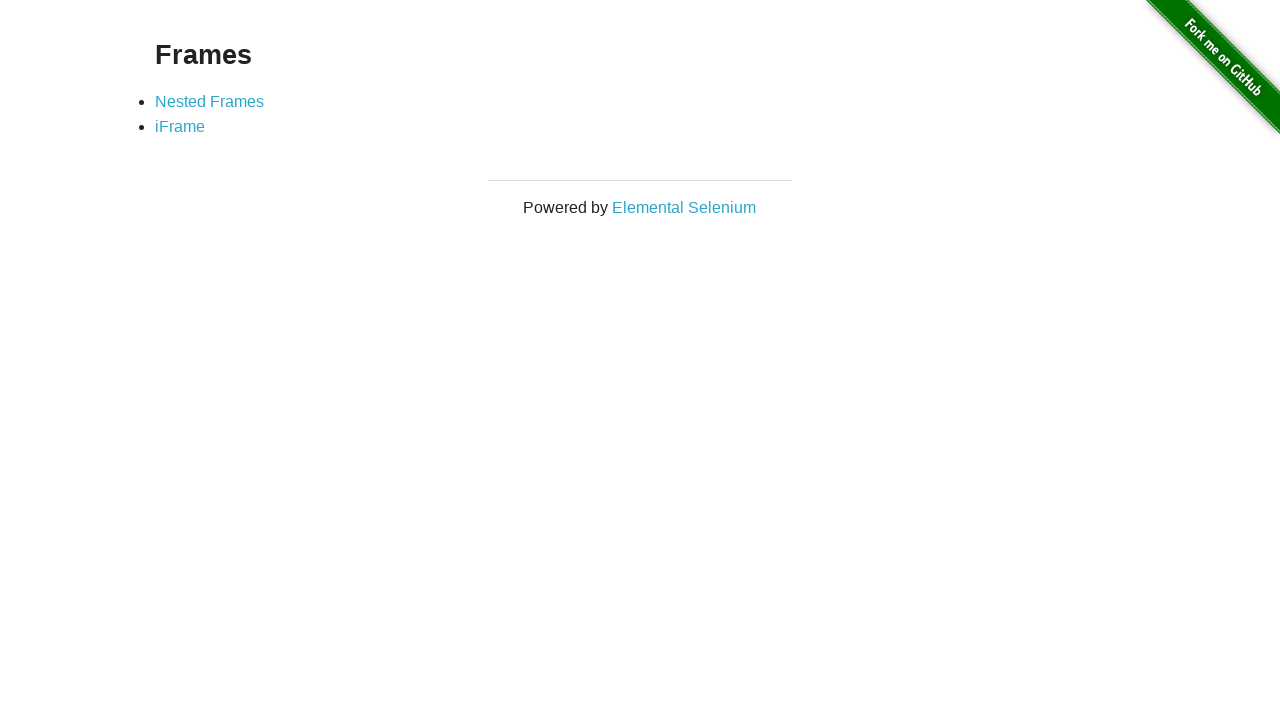

Clicked on Nested Frames link at (210, 101) on text=Nested Frames
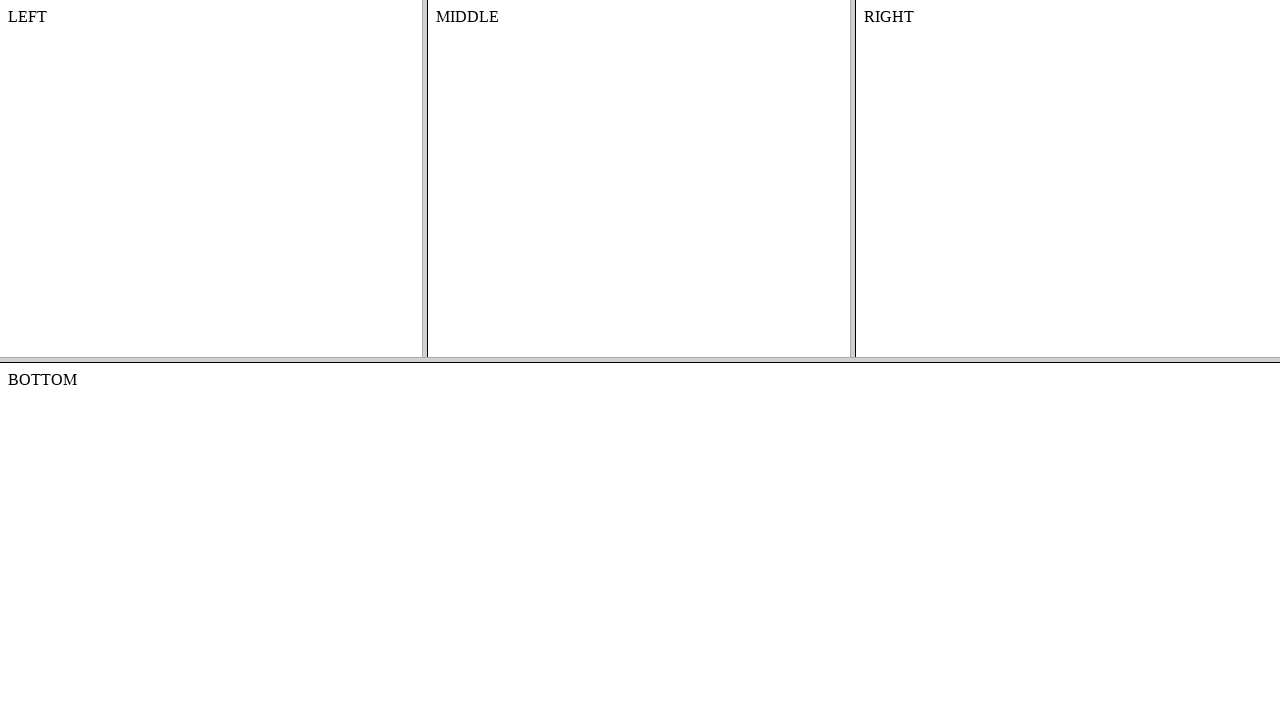

Located top frame
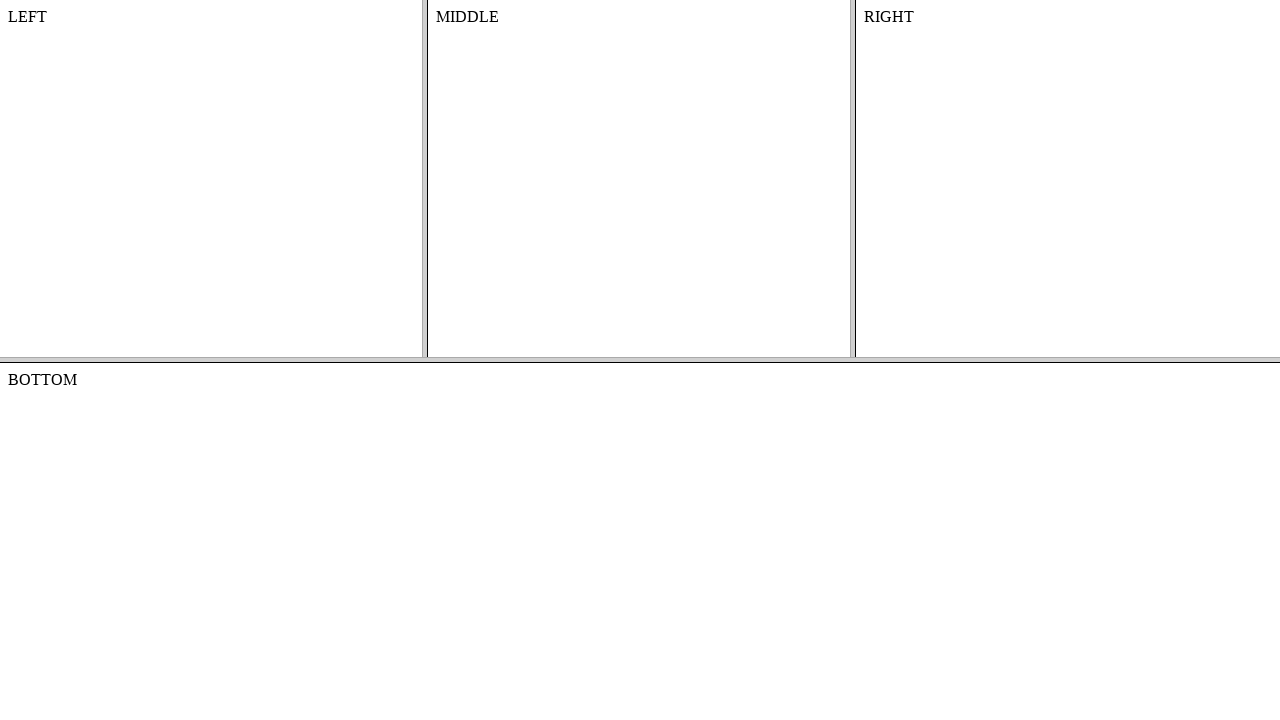

Located left frame within top frame
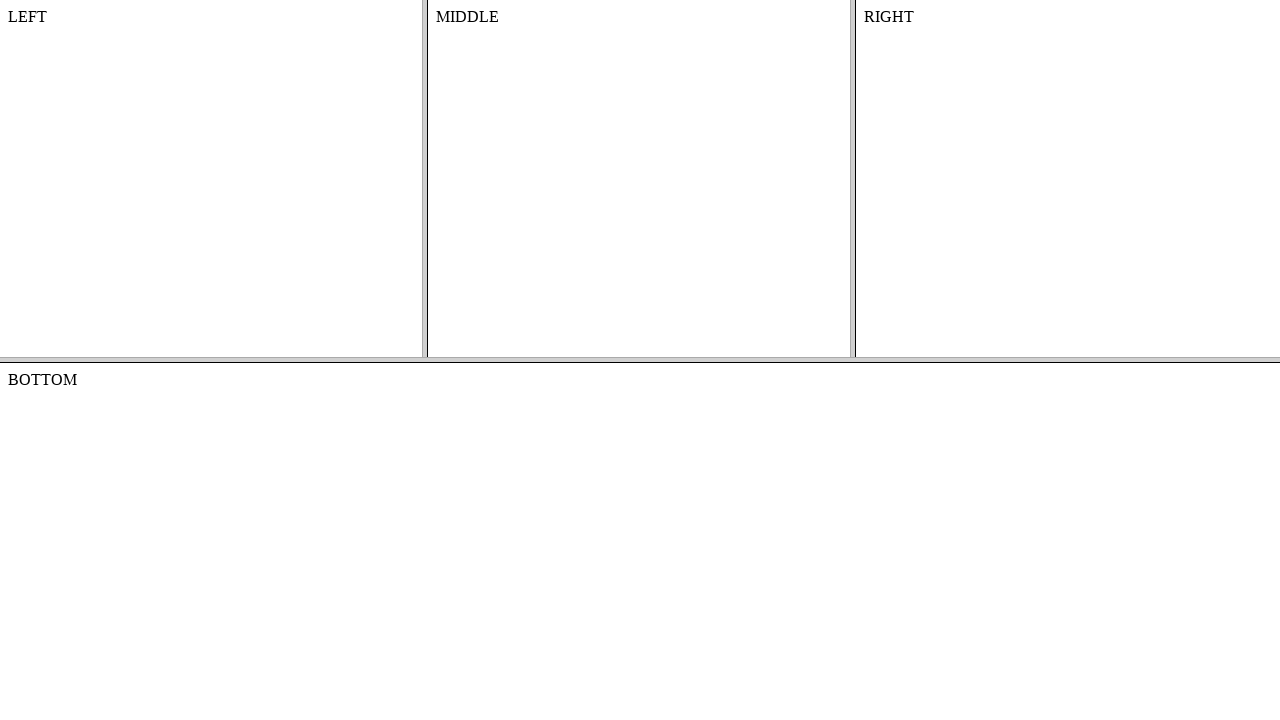

Retrieved text content from left frame
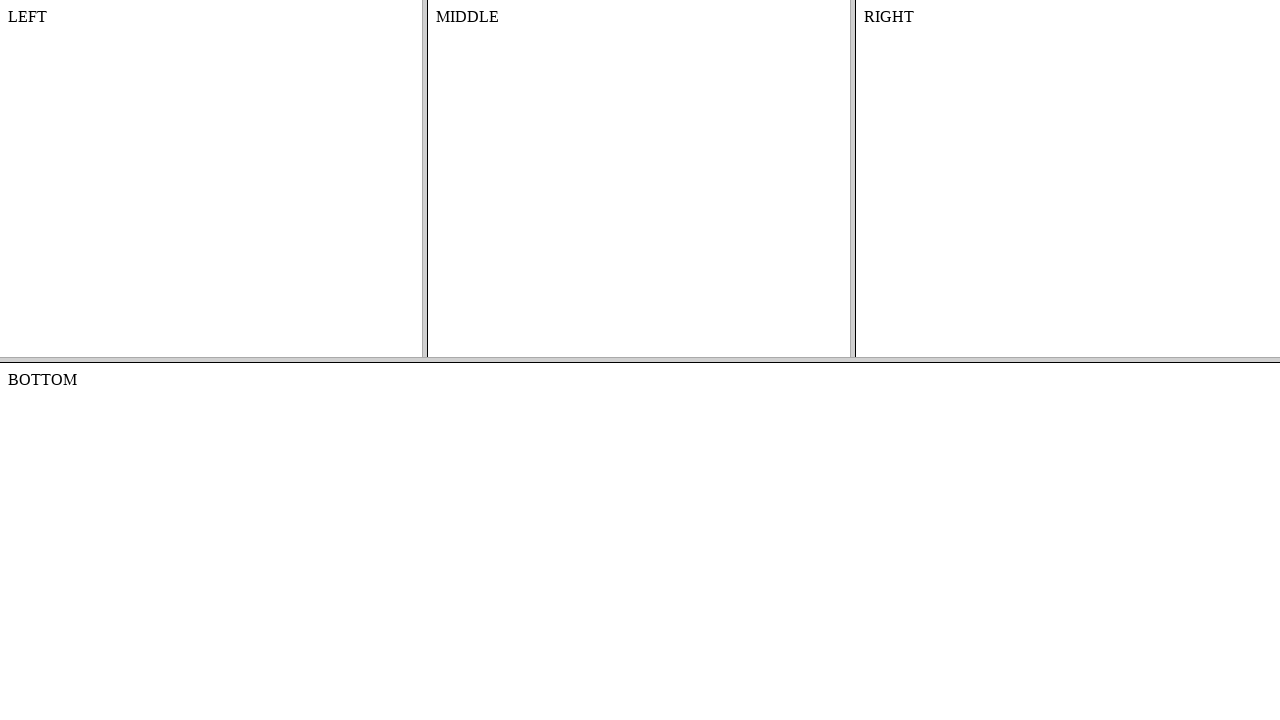

Verified 'LEFT' text is present in left frame
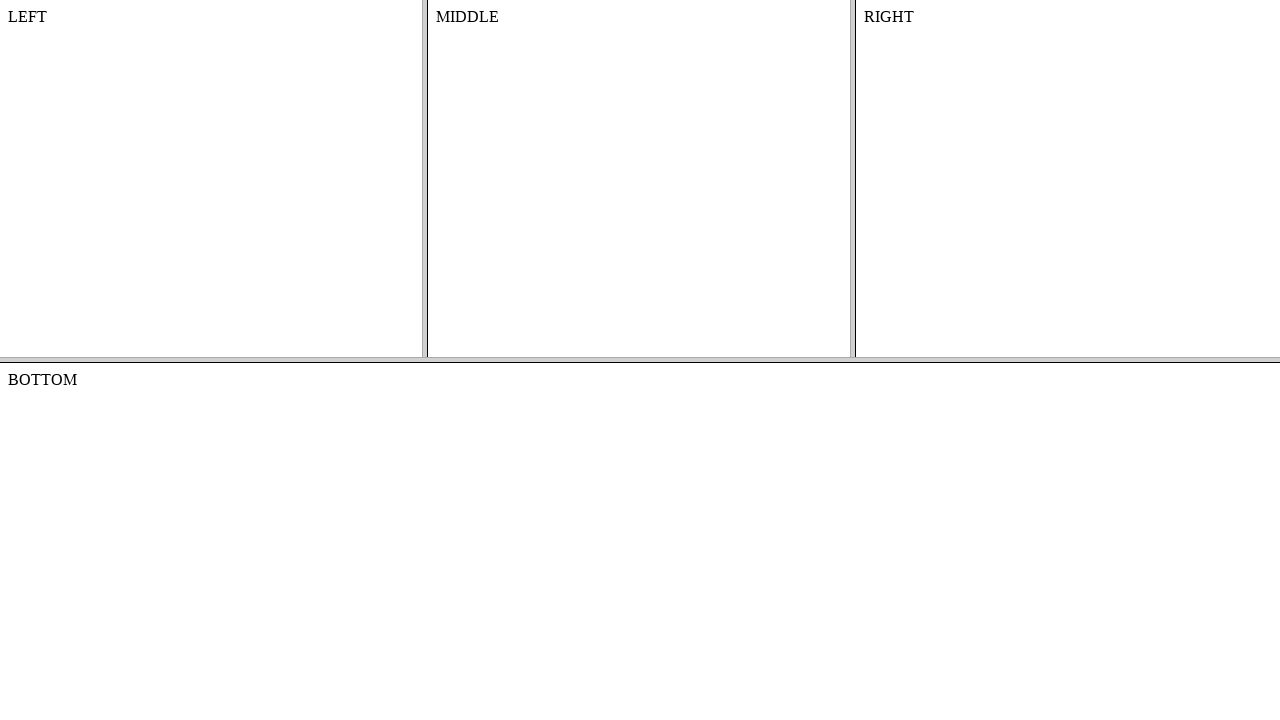

Located bottom frame
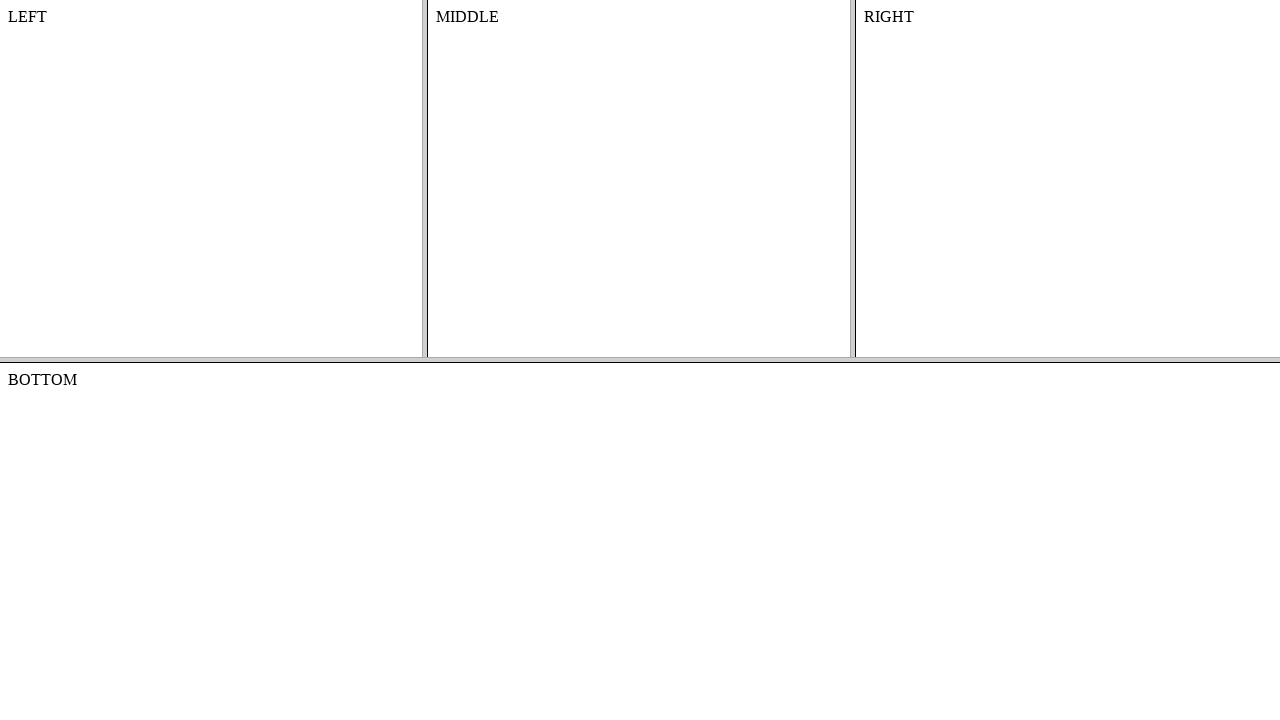

Retrieved text content from bottom frame
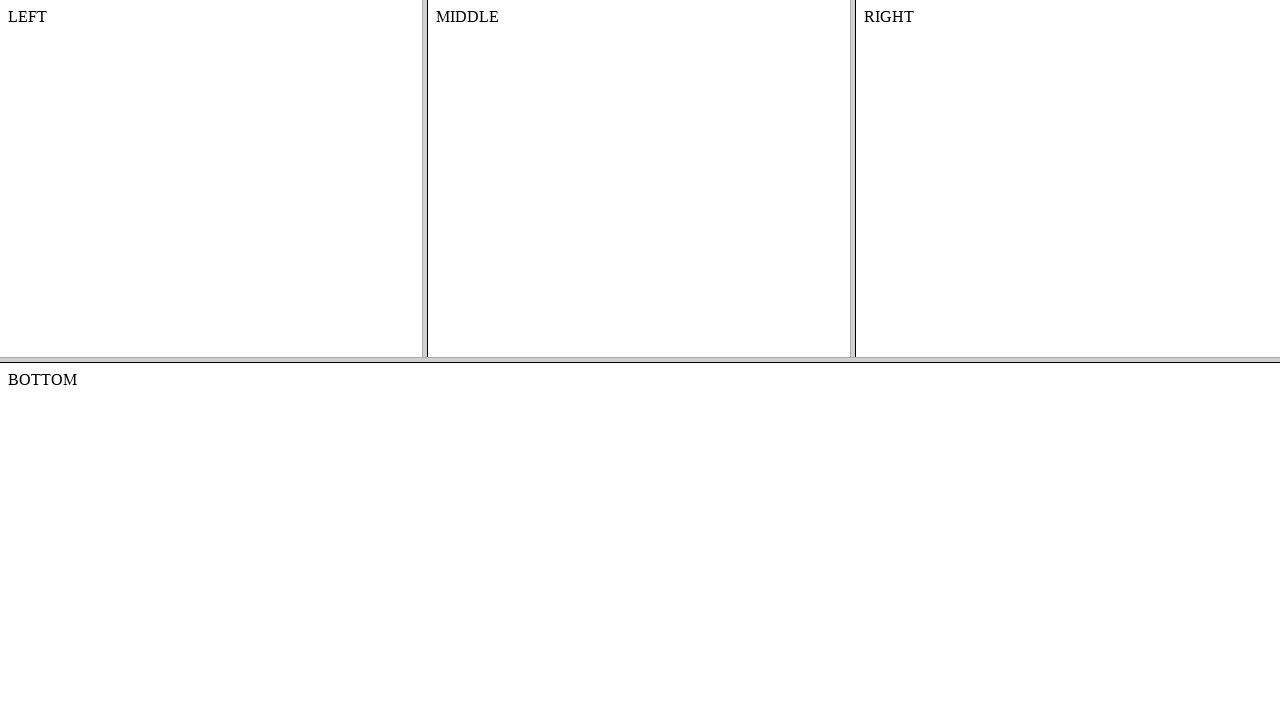

Verified 'BOTTOM' text is present in bottom frame
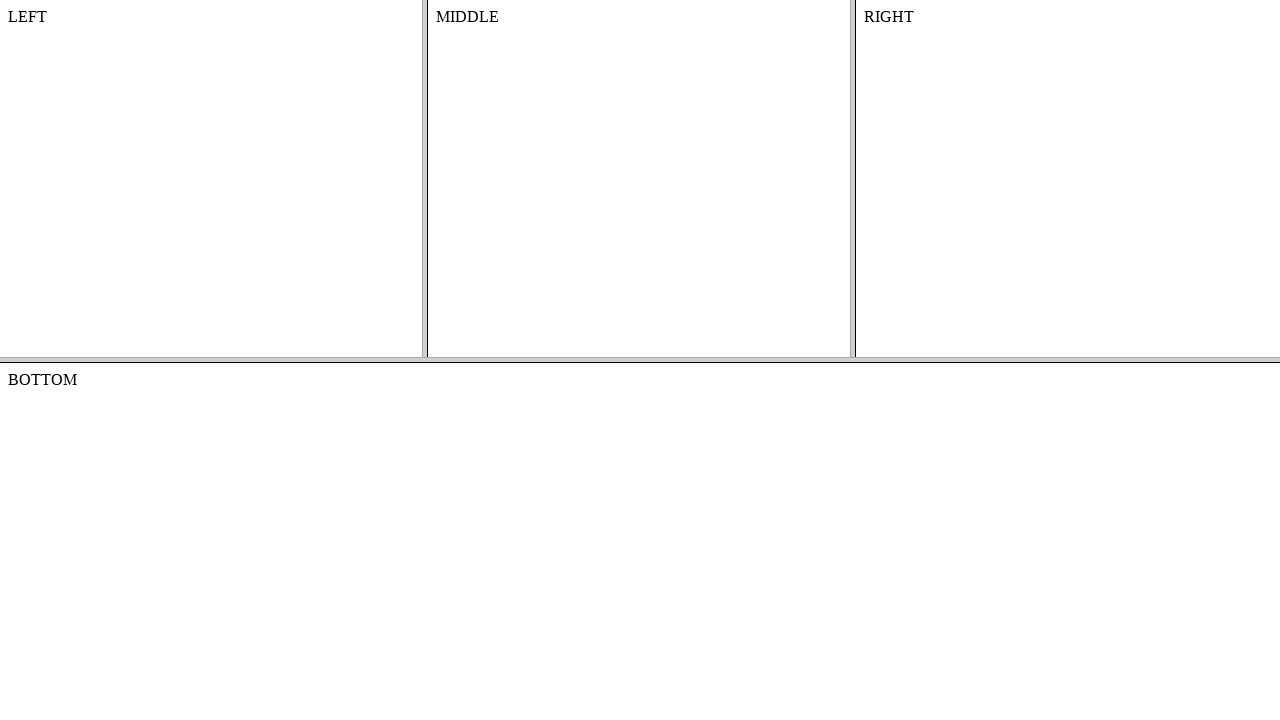

Located right frame within top frame
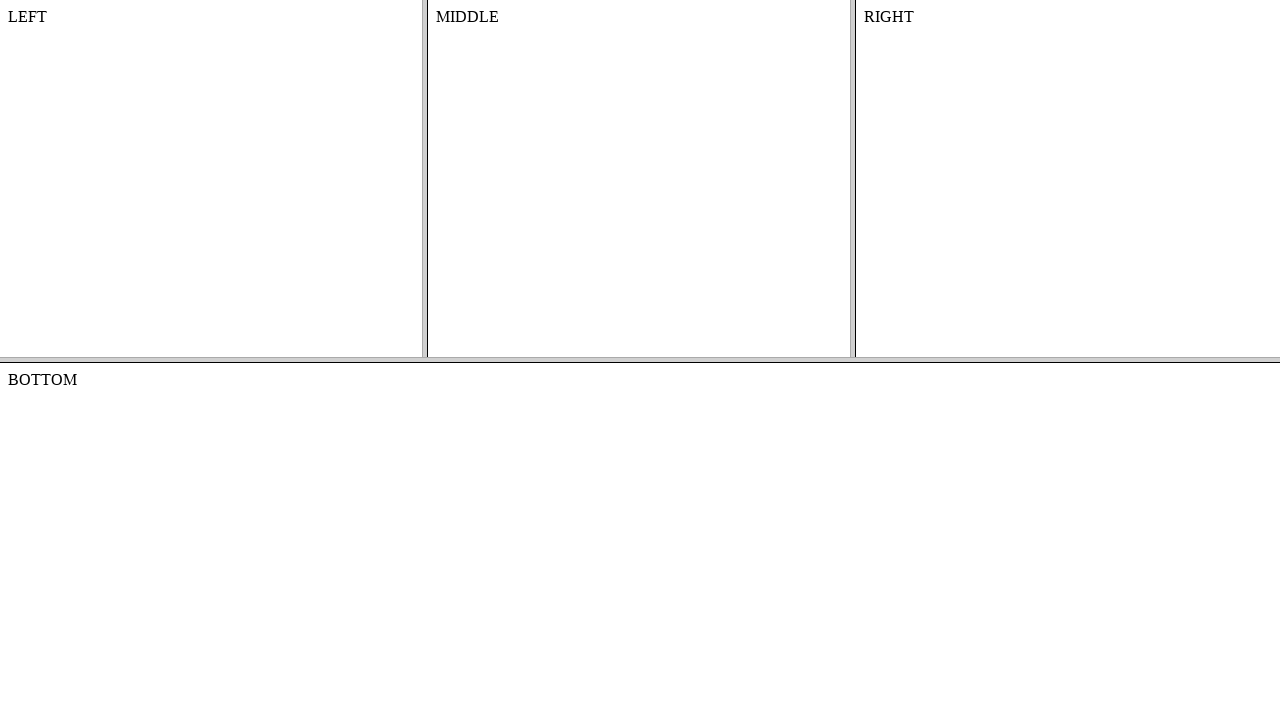

Retrieved text content from right frame
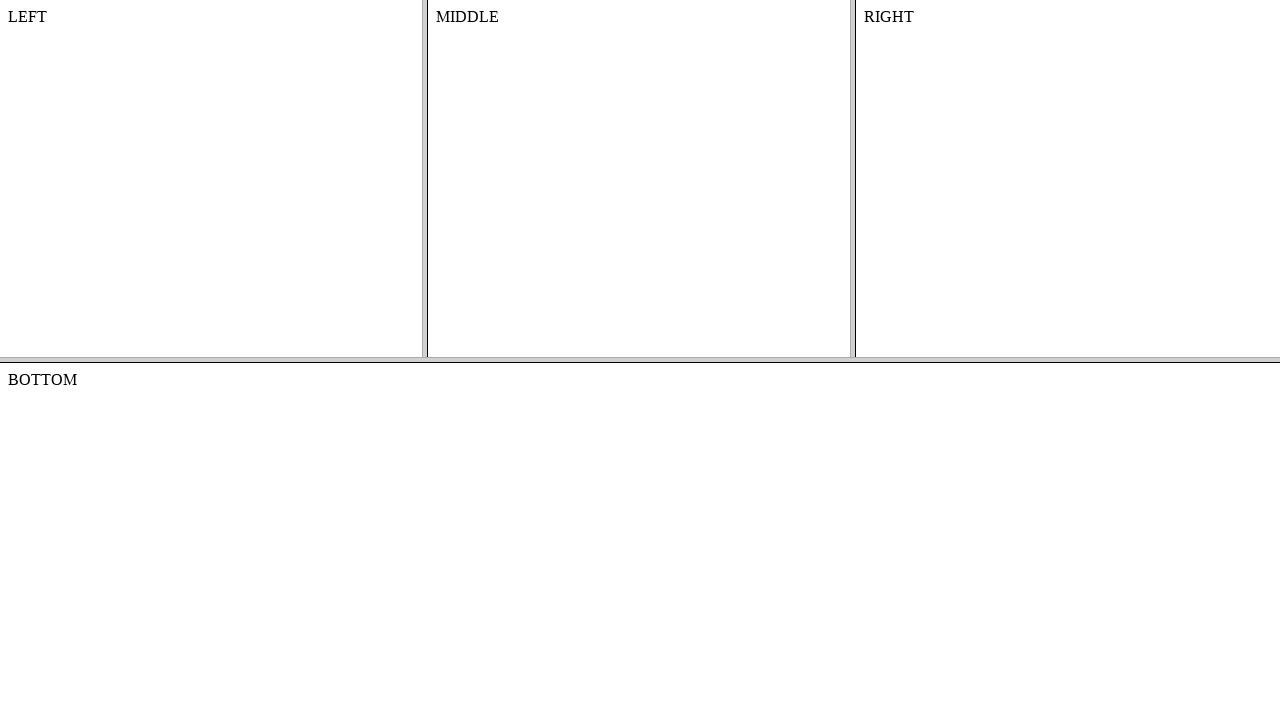

Verified 'RIGHT' text is present in right frame
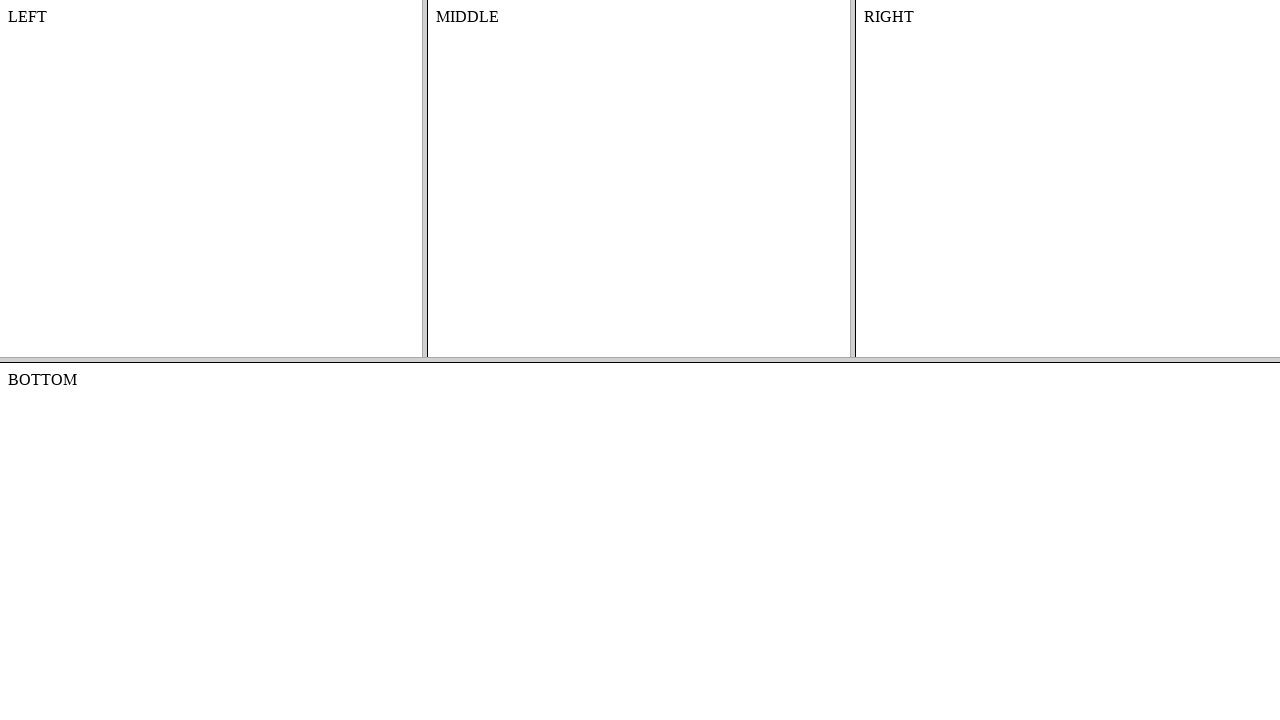

Located middle frame within top frame
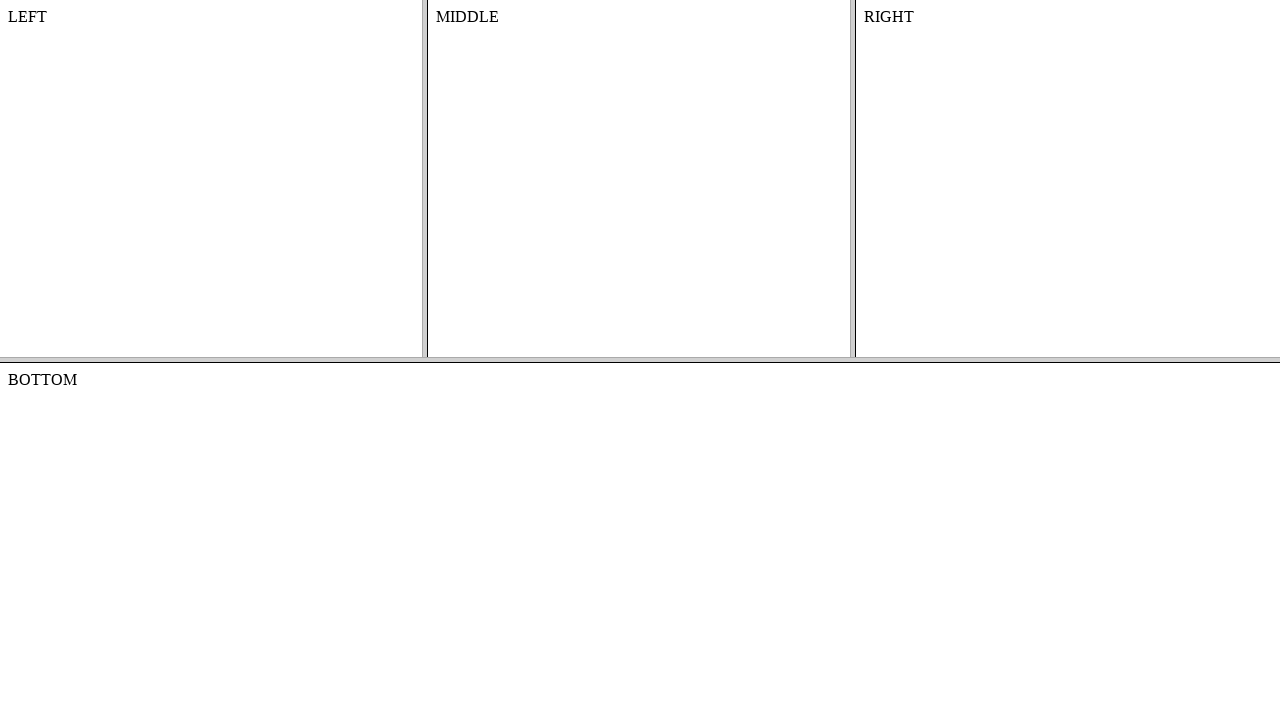

Retrieved text content from middle frame
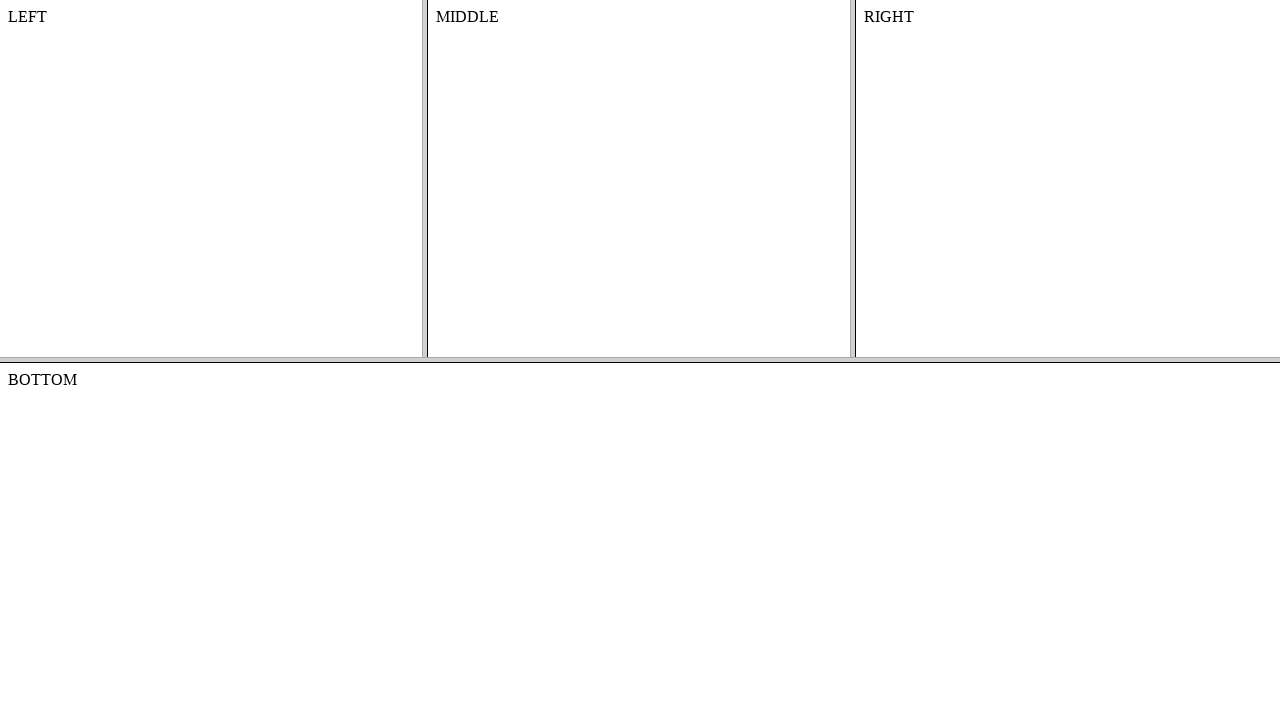

Verified 'MIDDLE' text is present in middle frame
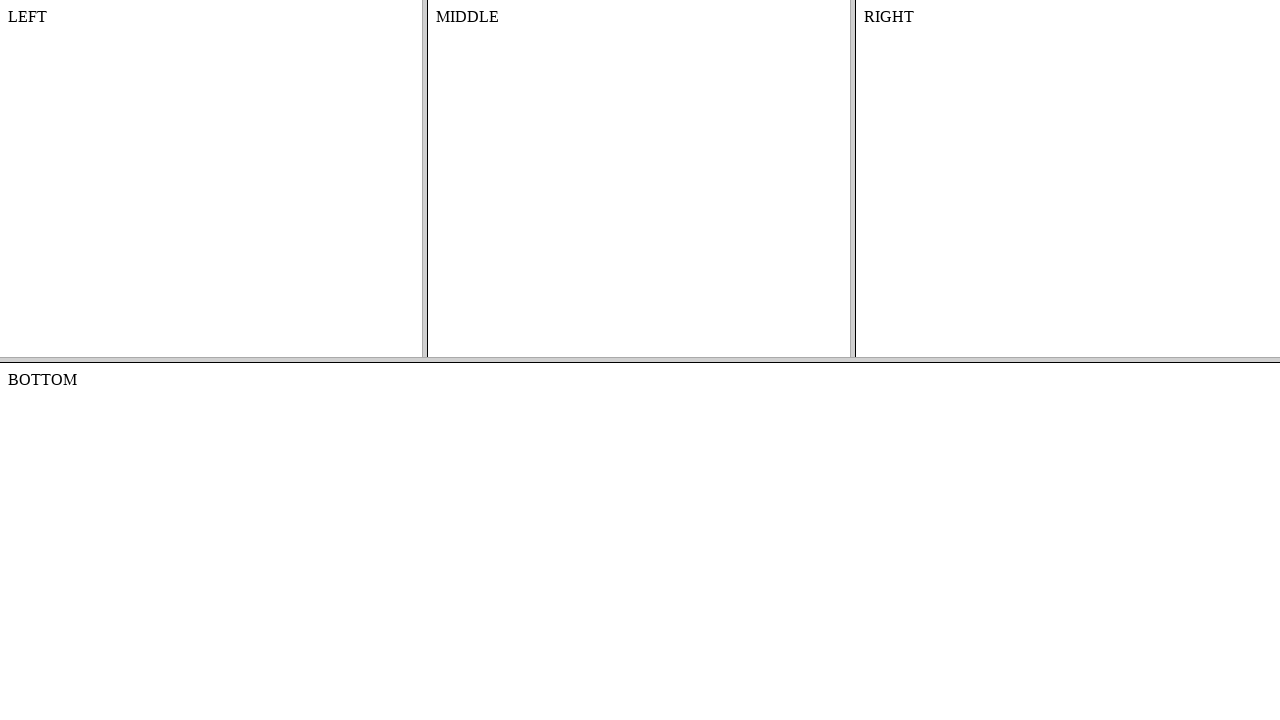

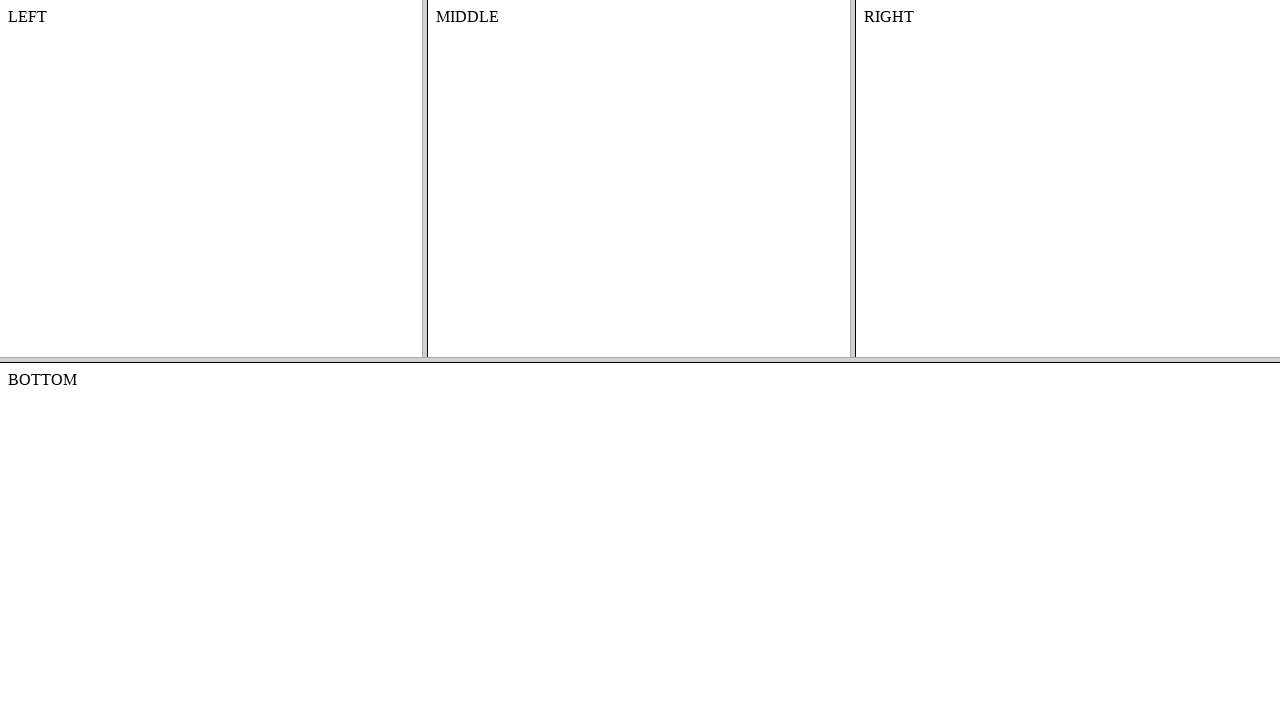